Tests drag and drop functionality within an iframe by dragging an element from source to destination

Starting URL: https://jqueryui.com/droppable/

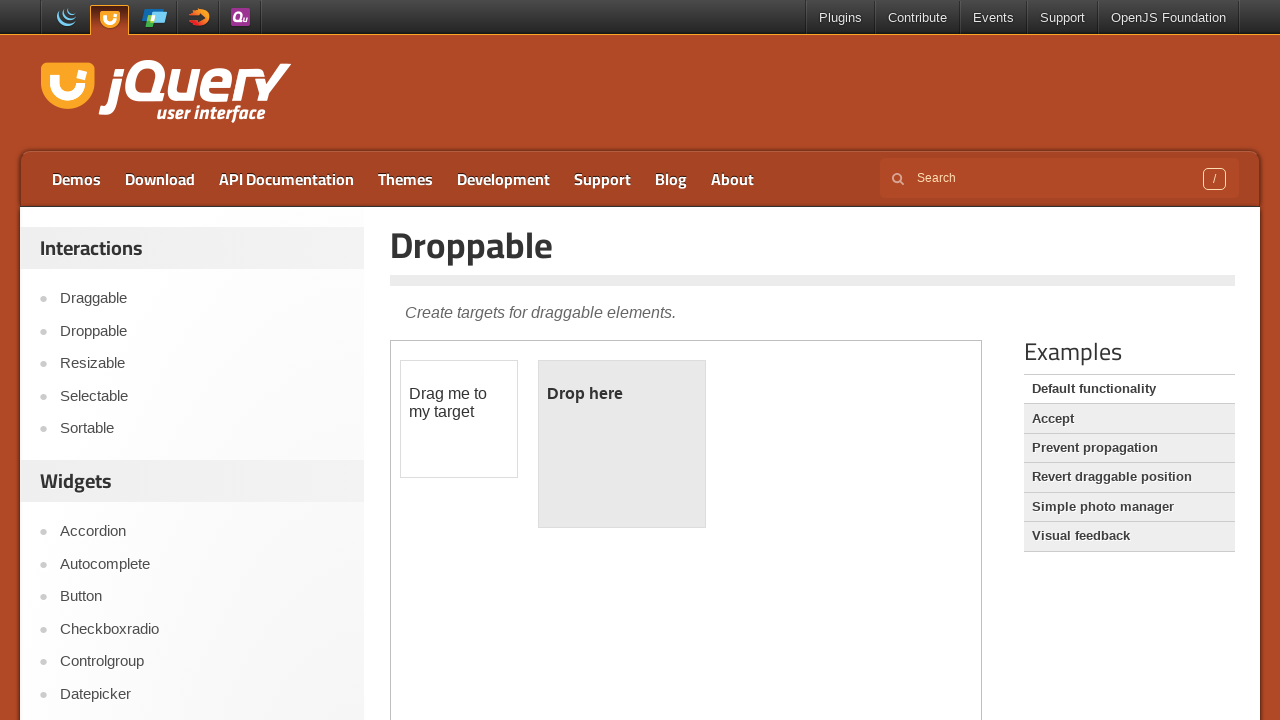

Located iframe containing drag and drop demo
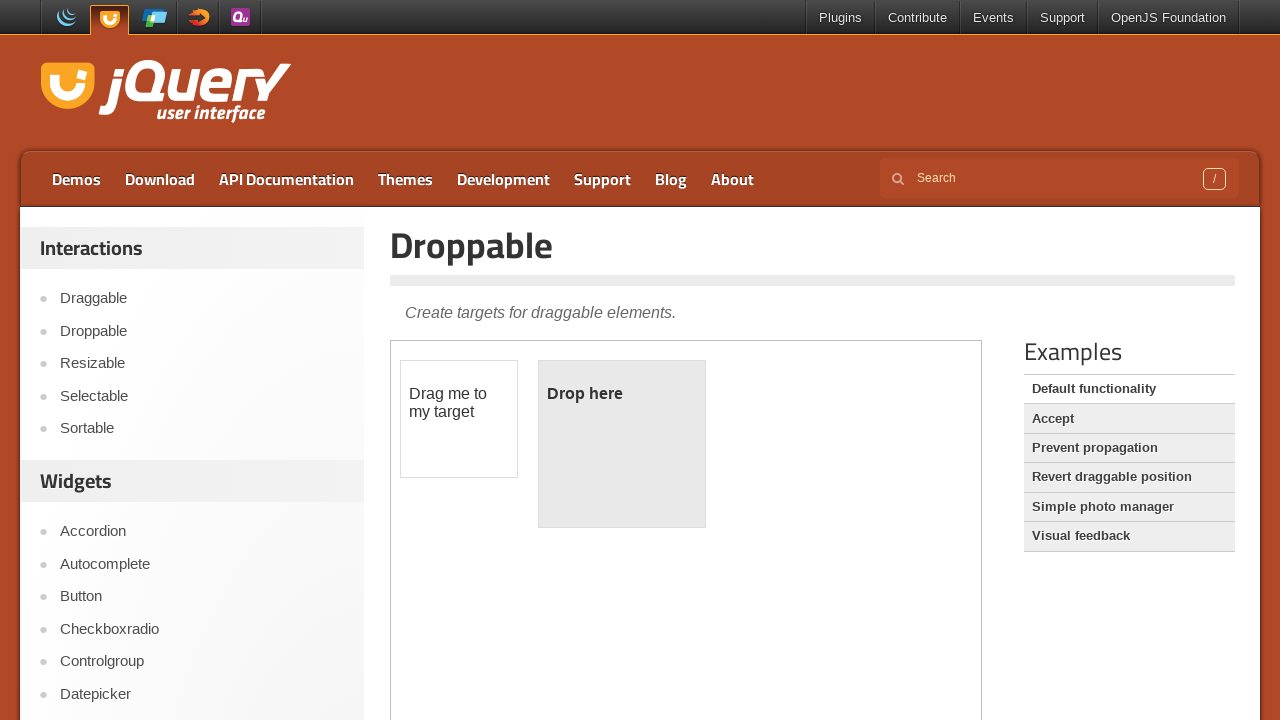

Located draggable element
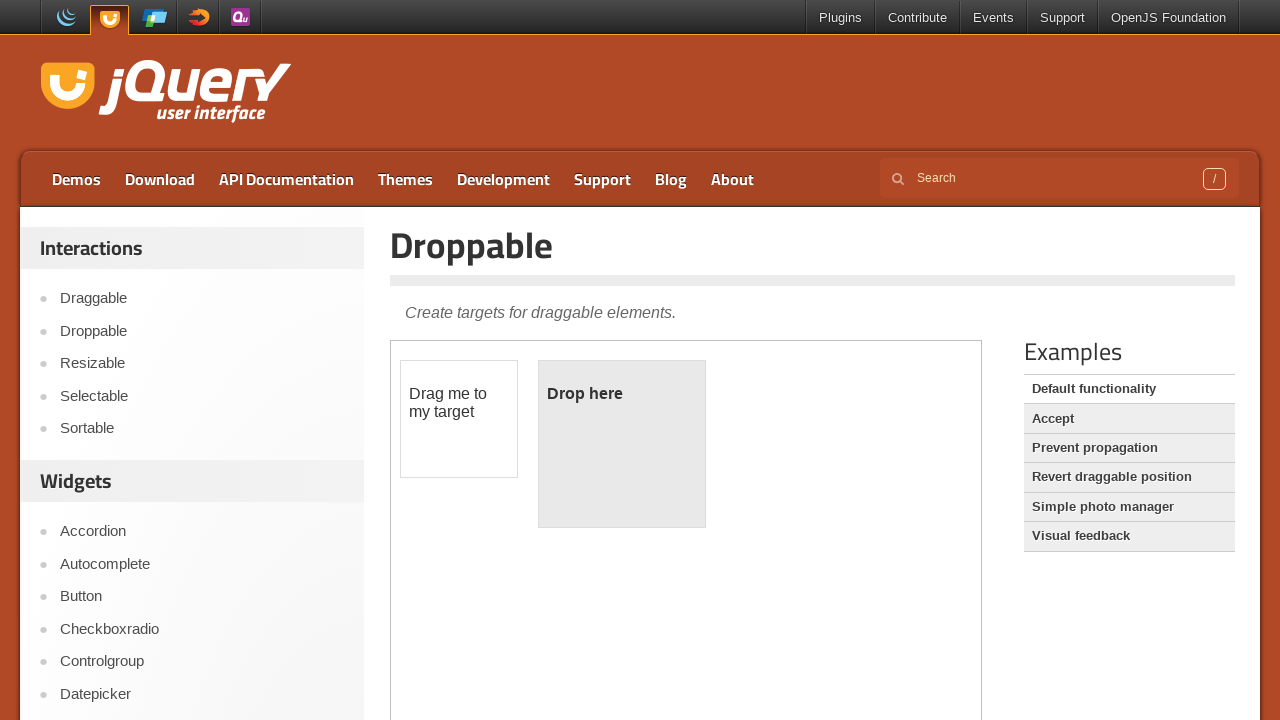

Located droppable target element
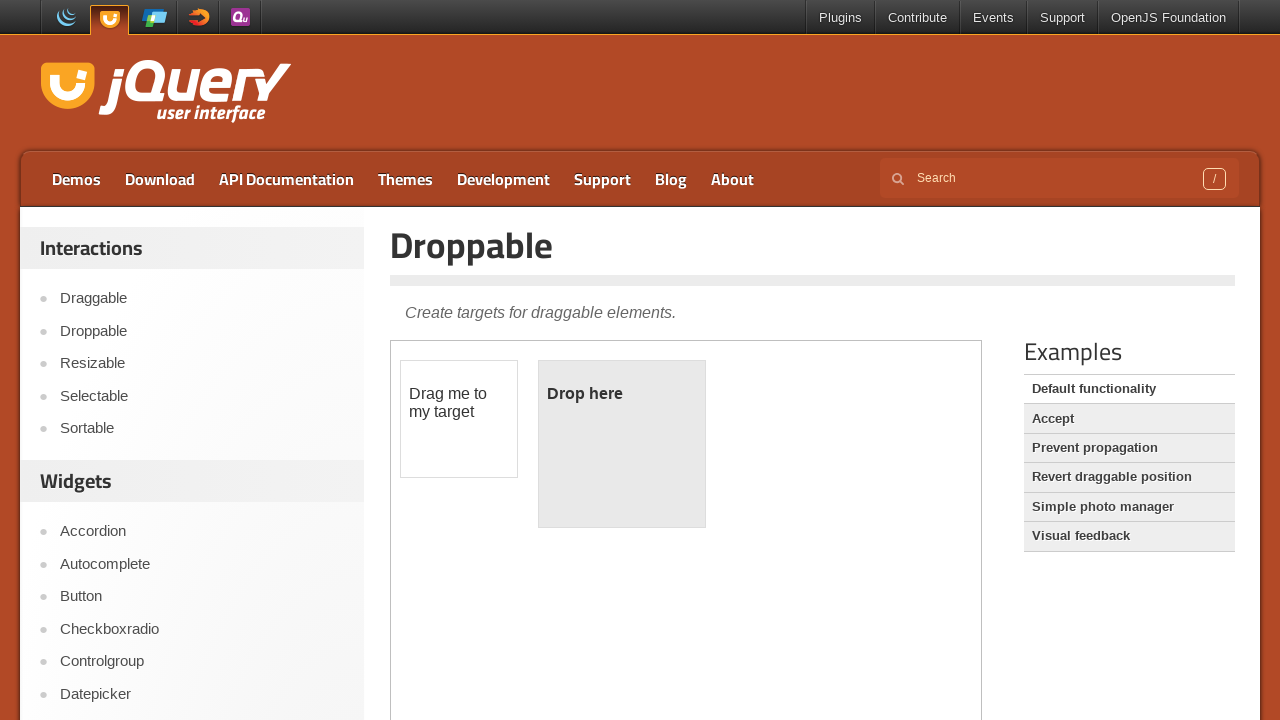

Dragged element from source to droppable target within iframe at (622, 444)
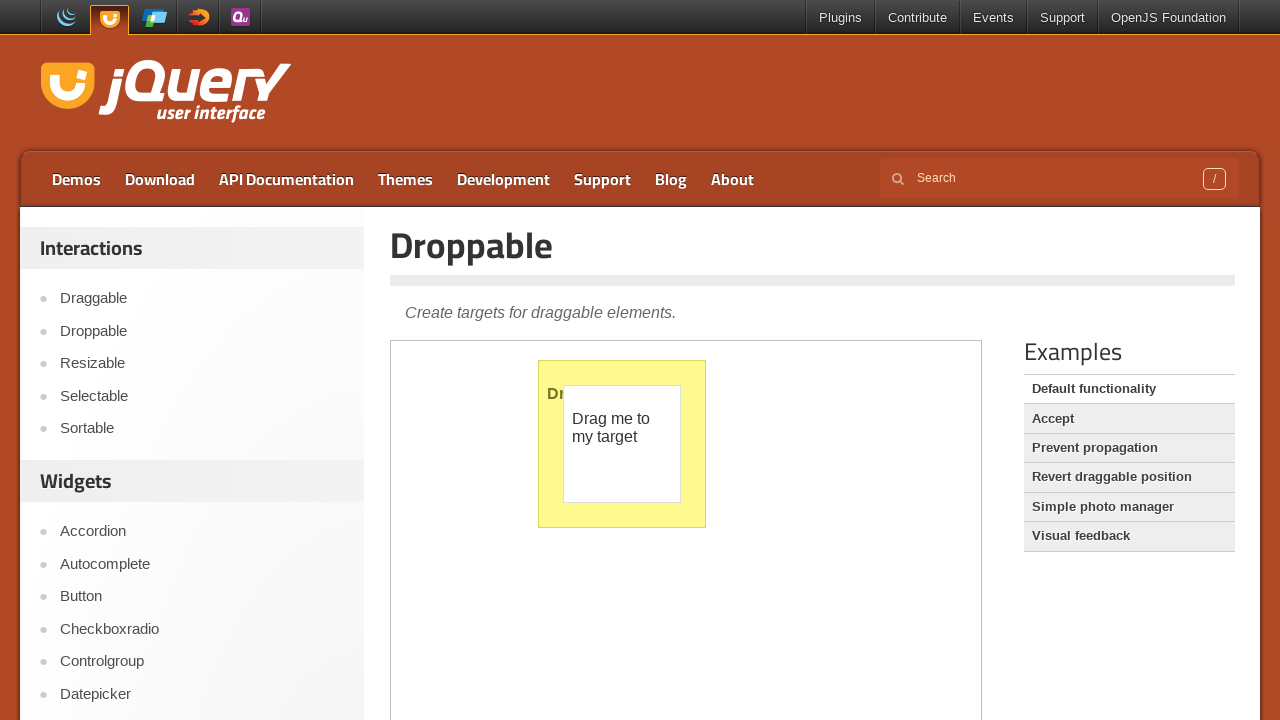

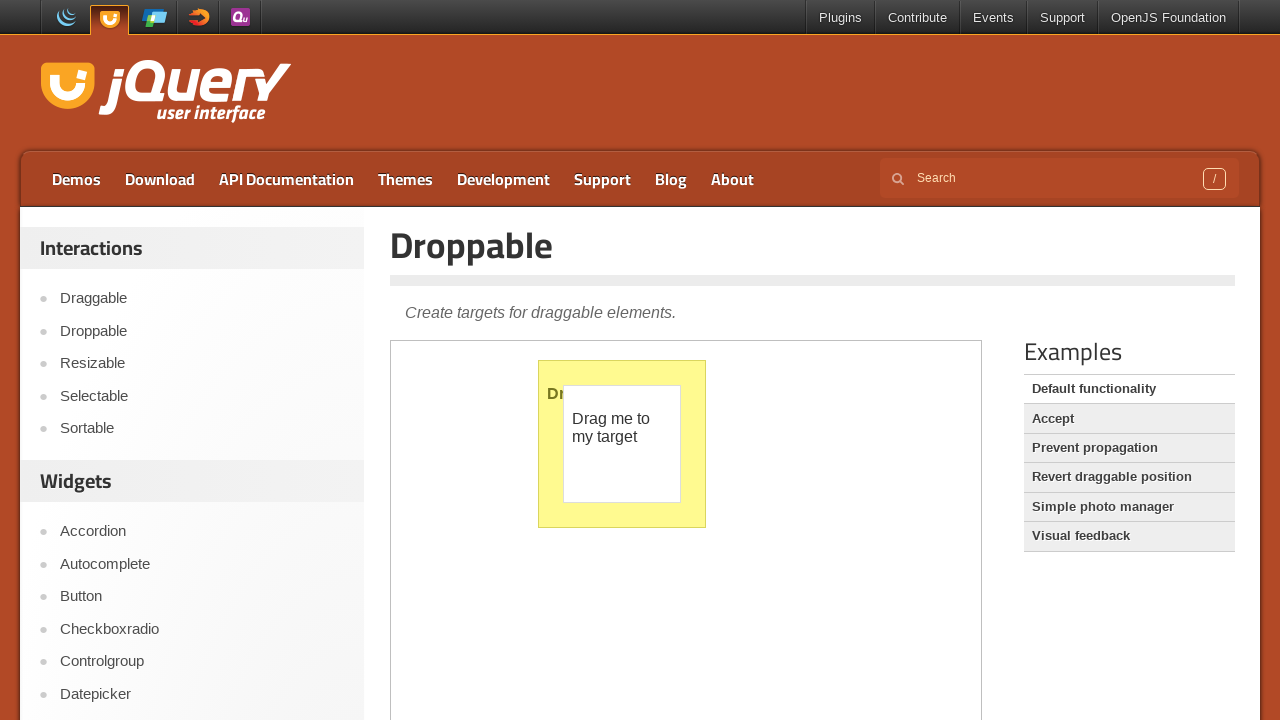